Tests animation completion by clicking a button and waiting for animation to complete before clicking the moving target

Starting URL: http://uitestingplayground.com/animation

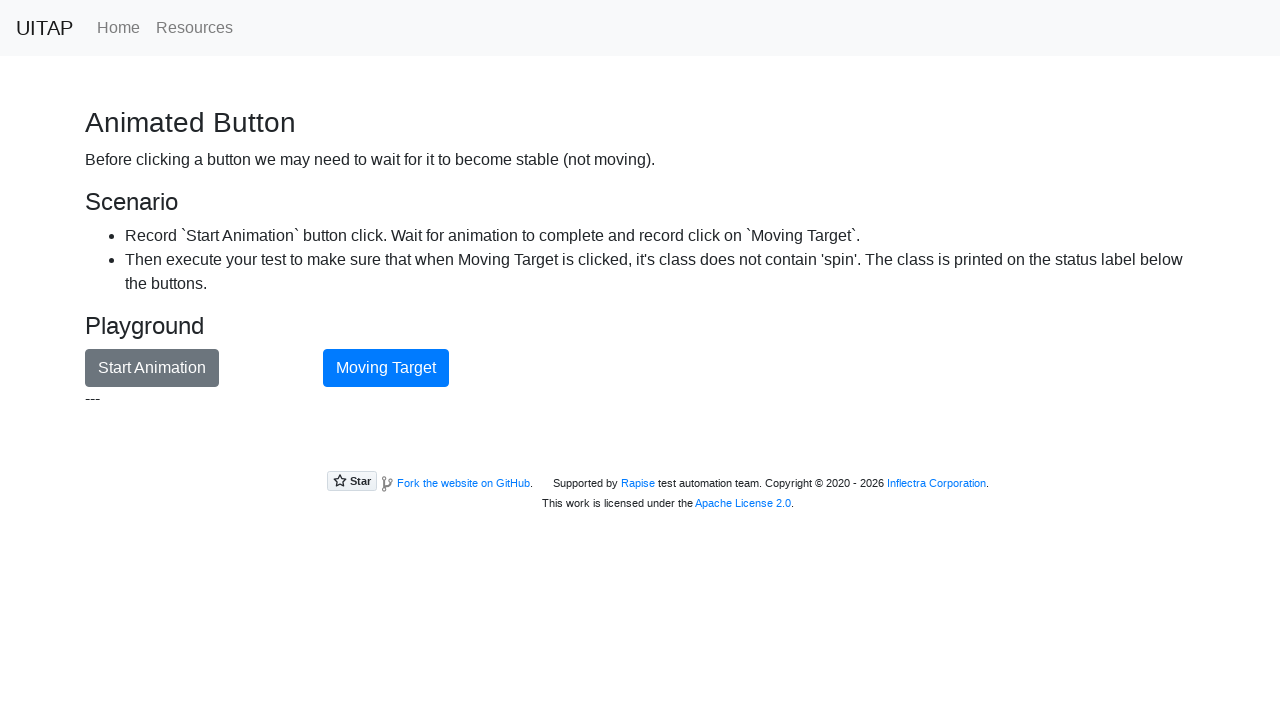

Navigated to animation test page
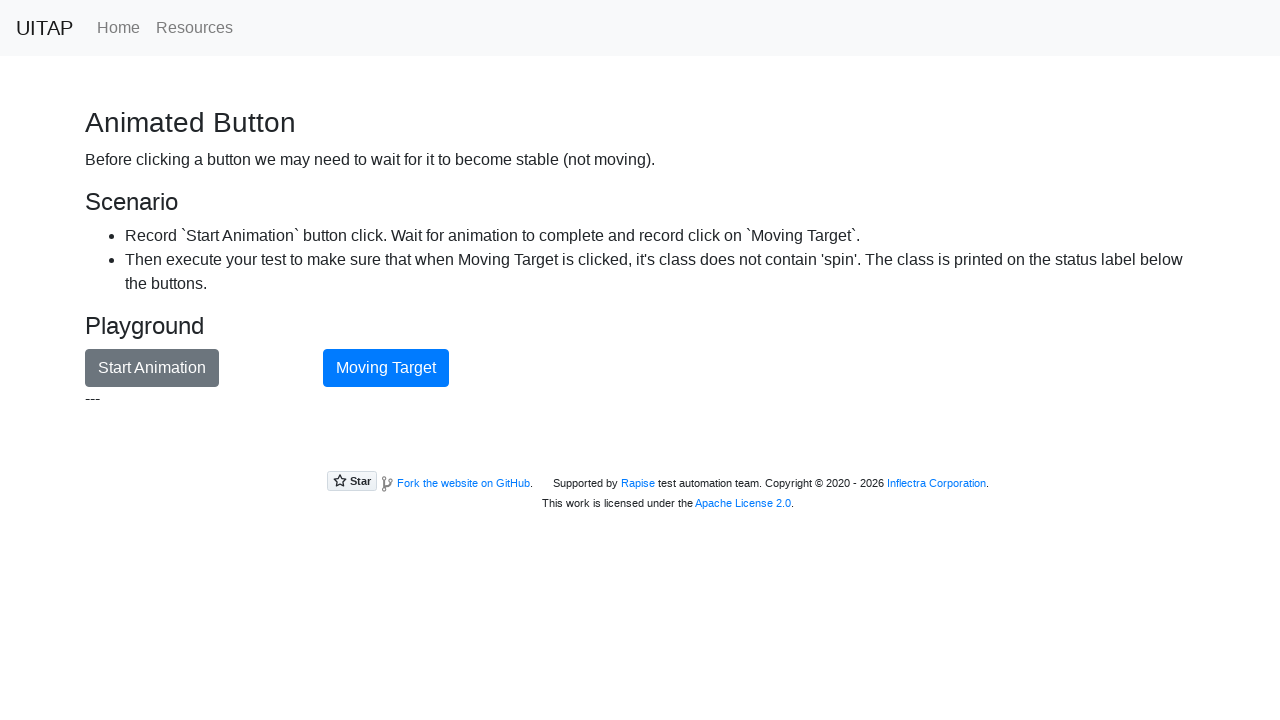

Clicked the animation button to start animation at (152, 368) on #animationButton
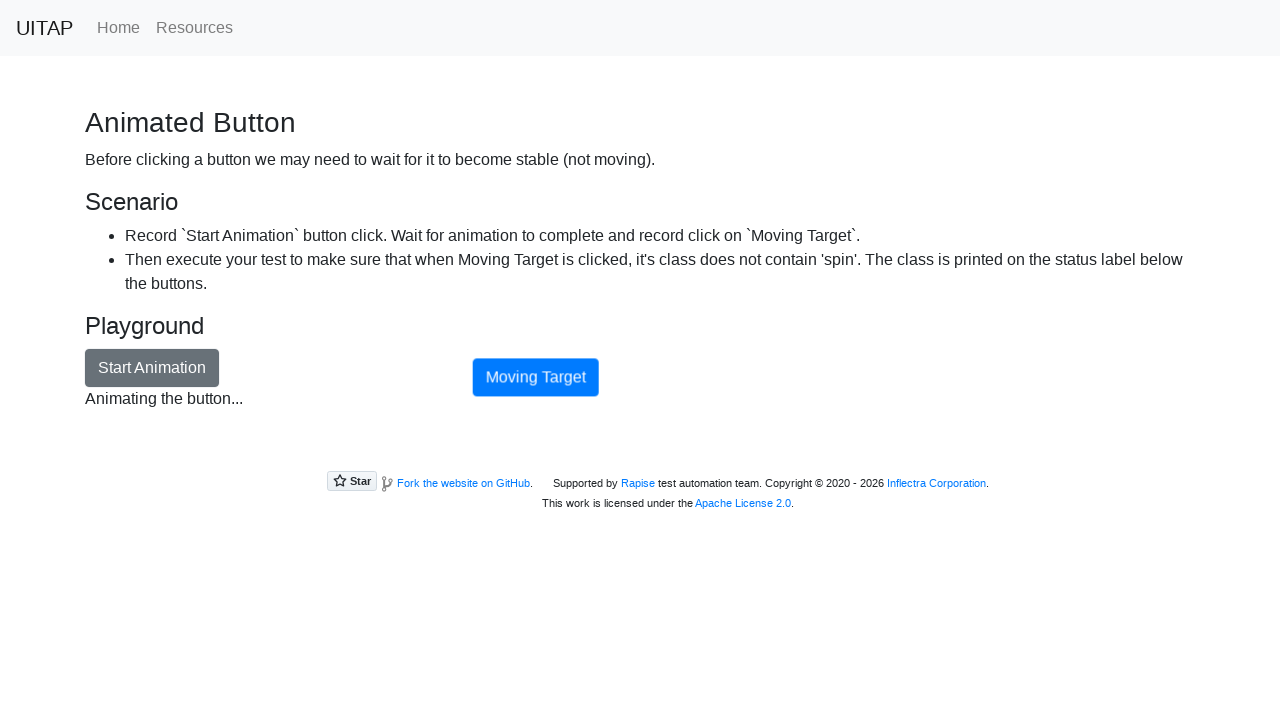

Animation completed and 'Animation done' message appeared
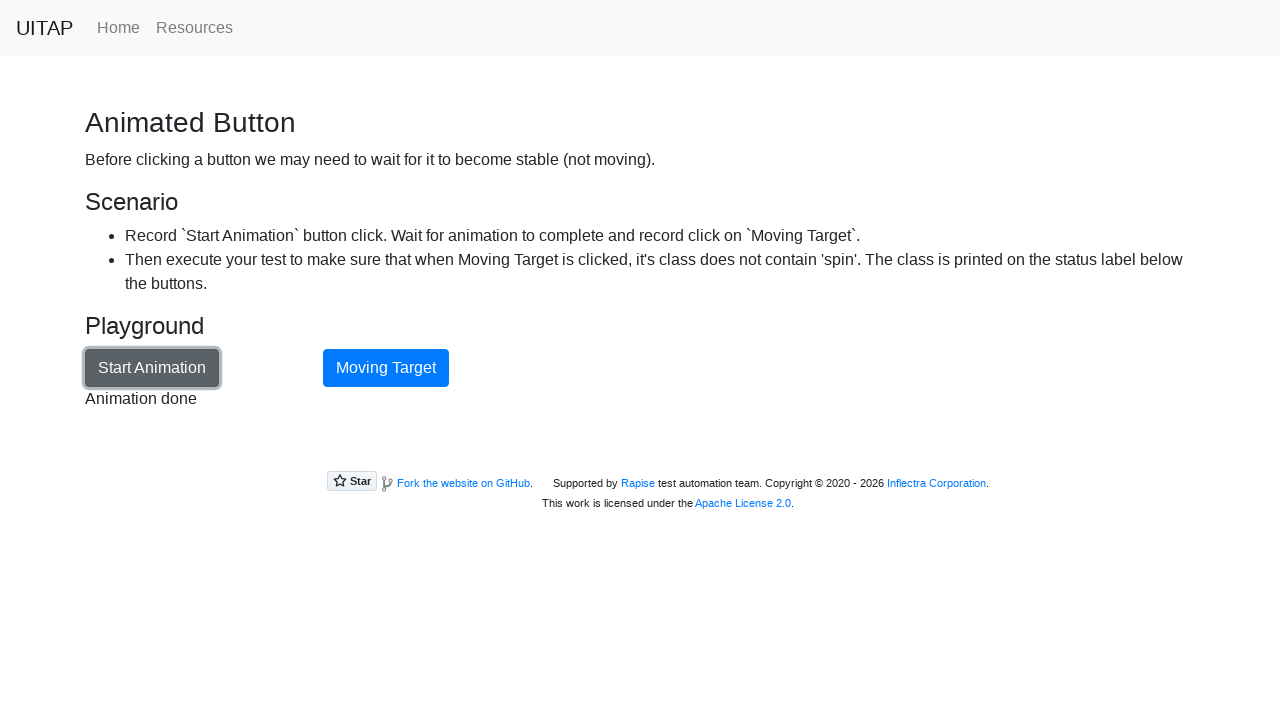

Clicked the moving target after animation completed at (386, 368) on #movingTarget
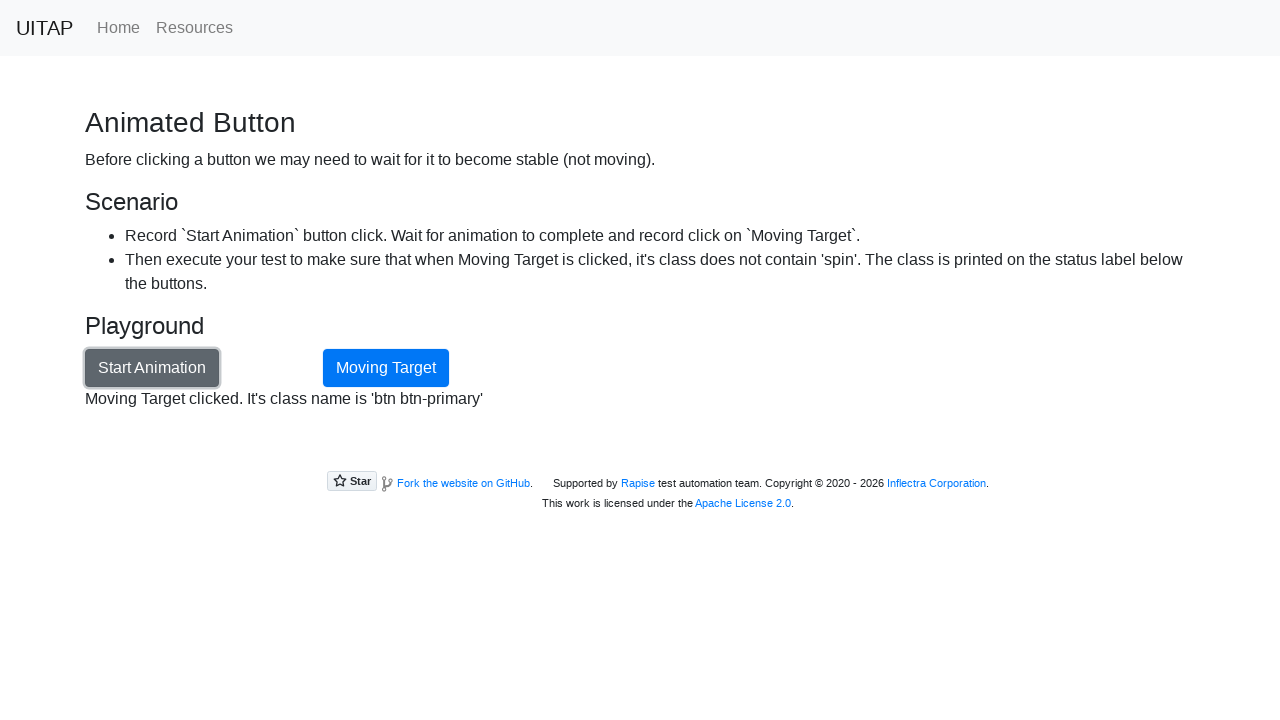

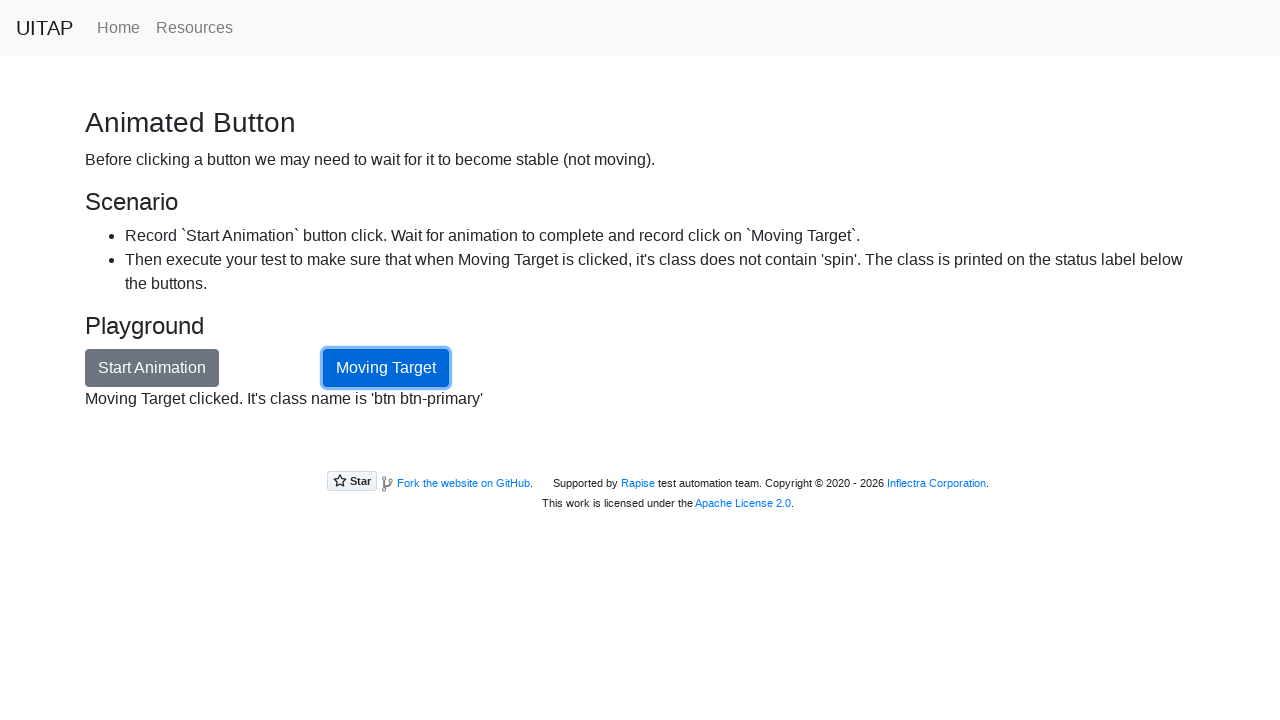